Tests confirm alert functionality by clicking the button, dismissing the alert with cancel, and reading the result

Starting URL: https://training-support.net/webelements/alerts

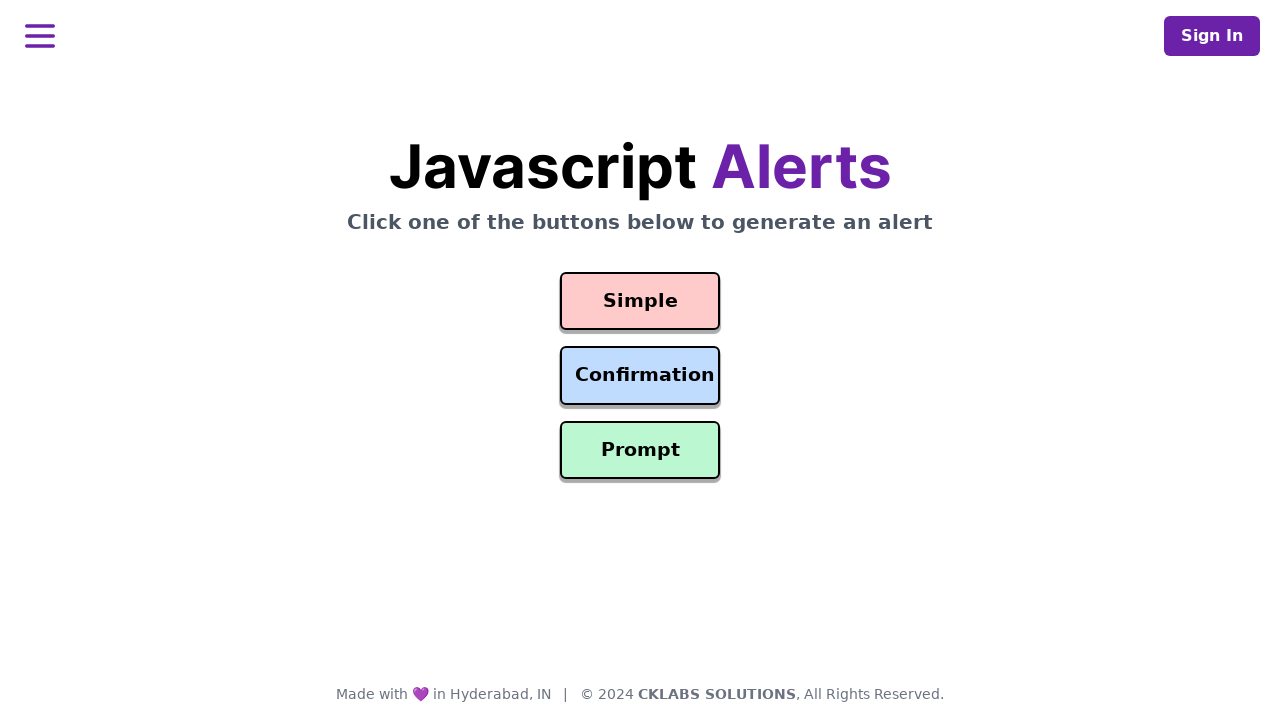

Set up dialog handler to dismiss alerts
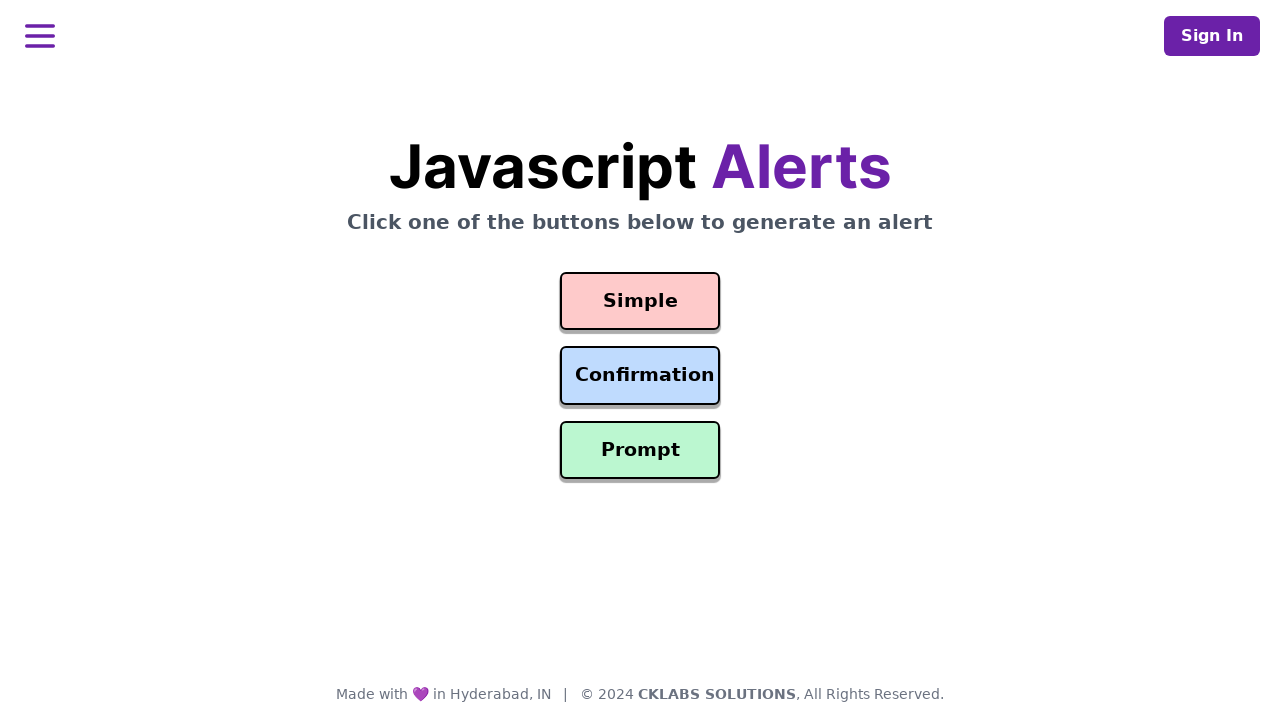

Clicked the Confirm Alert button at (640, 376) on #confirmation
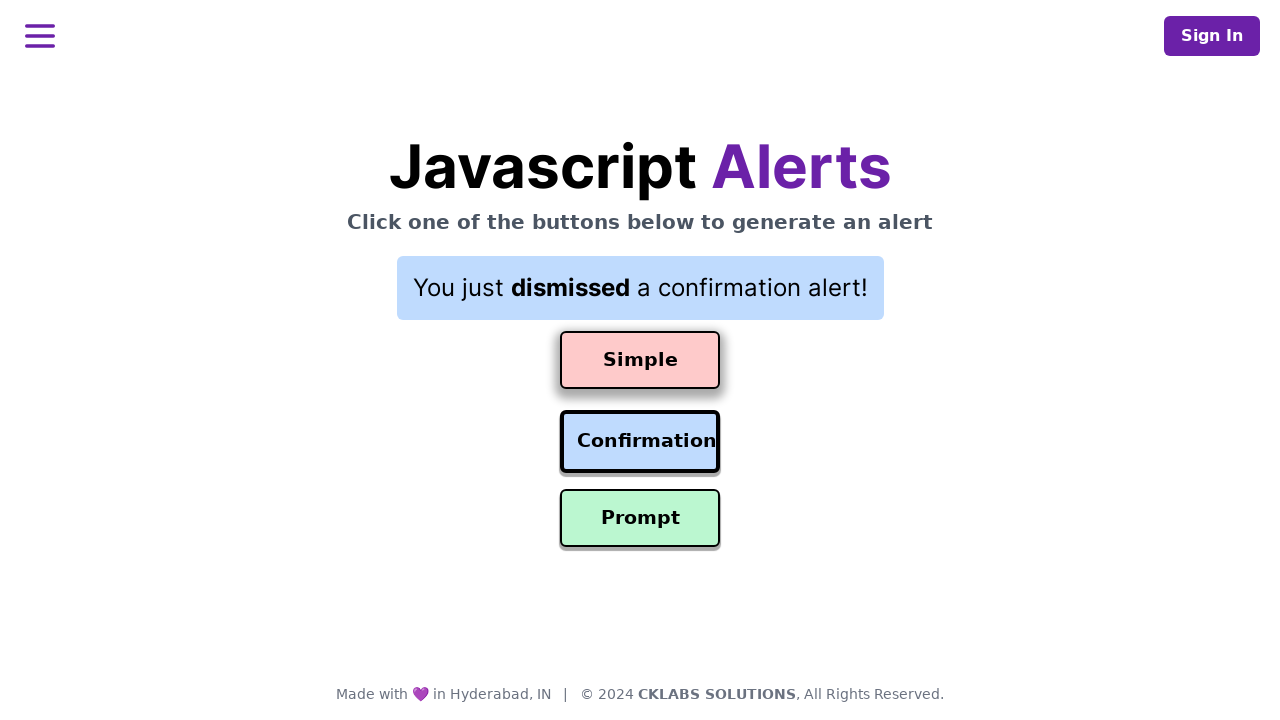

Retrieved result text after dismissing alert
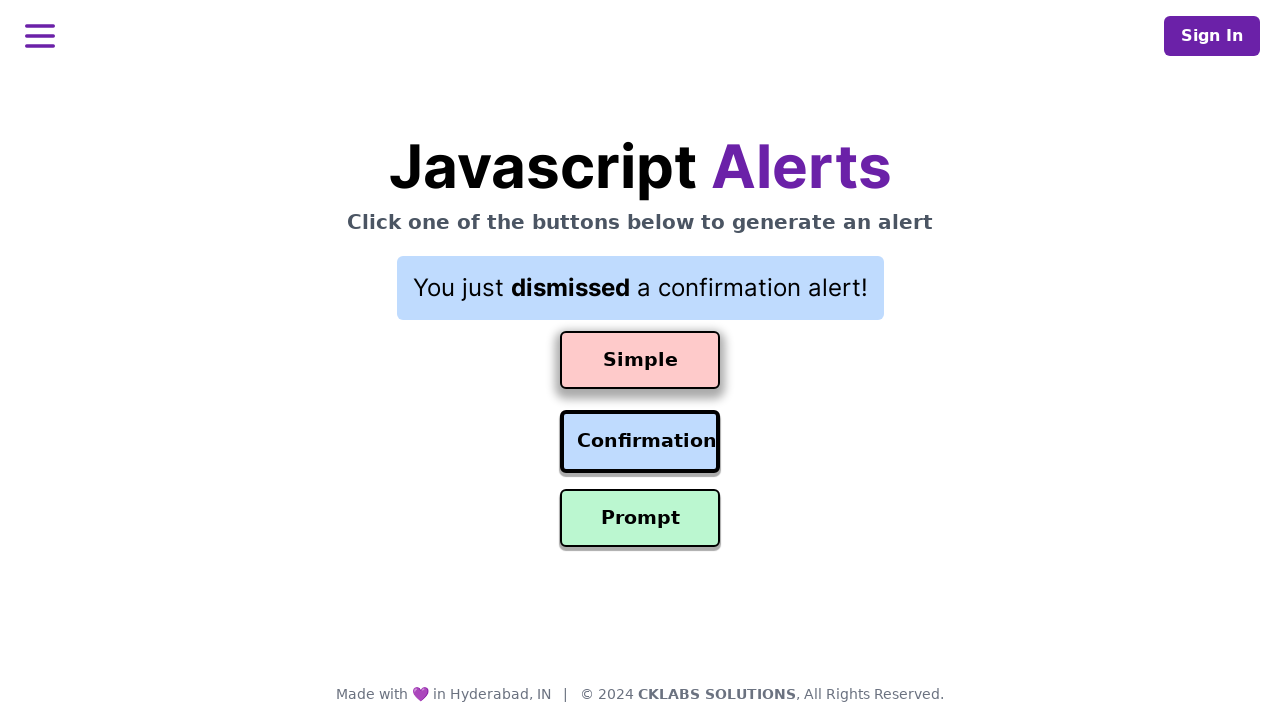

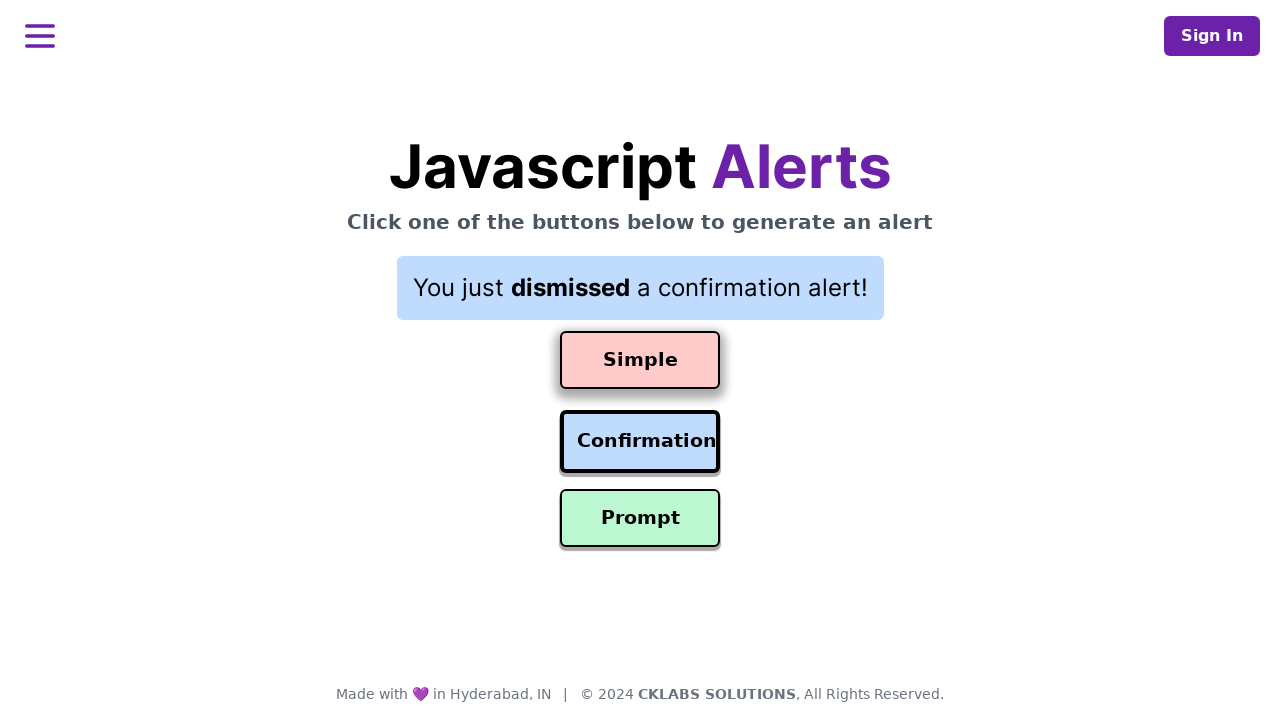